Navigates to the OrangeHRM login page and clicks on the "OrangeHRM, Inc" link (company footer link) to navigate to the company website.

Starting URL: https://opensource-demo.orangehrmlive.com/web/index.php/auth/login

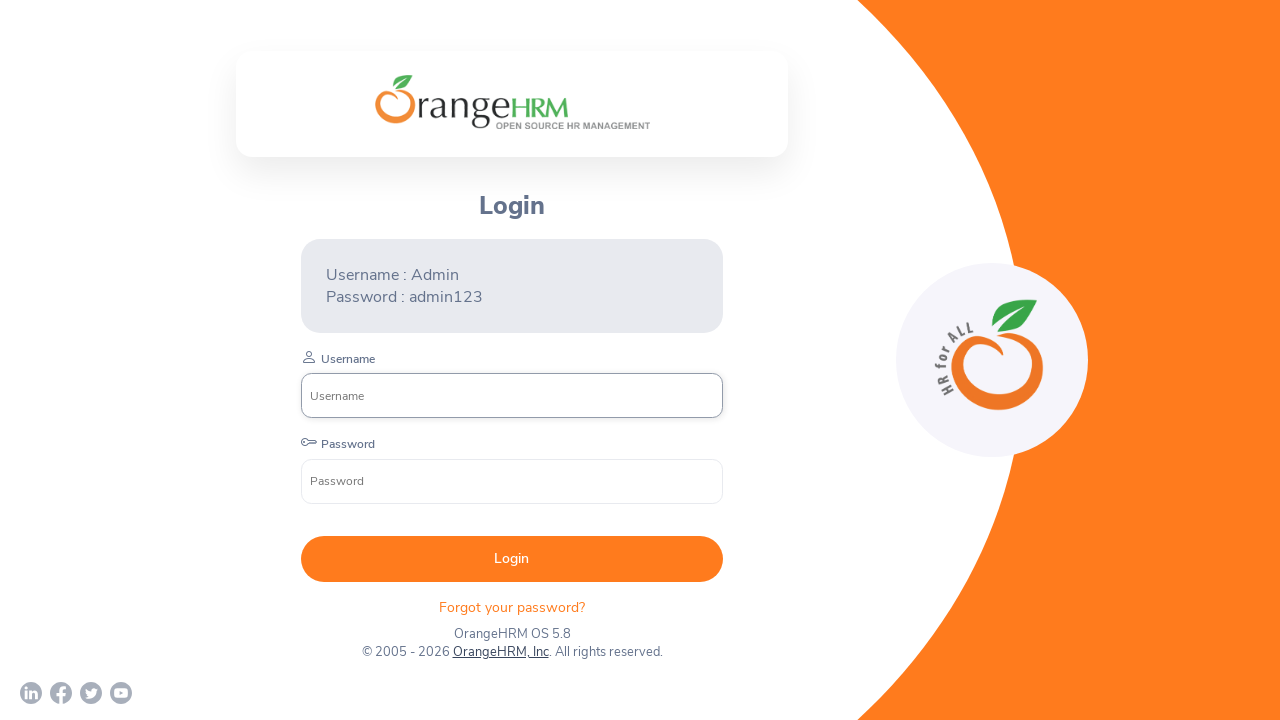

Waited for OrangeHRM login page to load (networkidle)
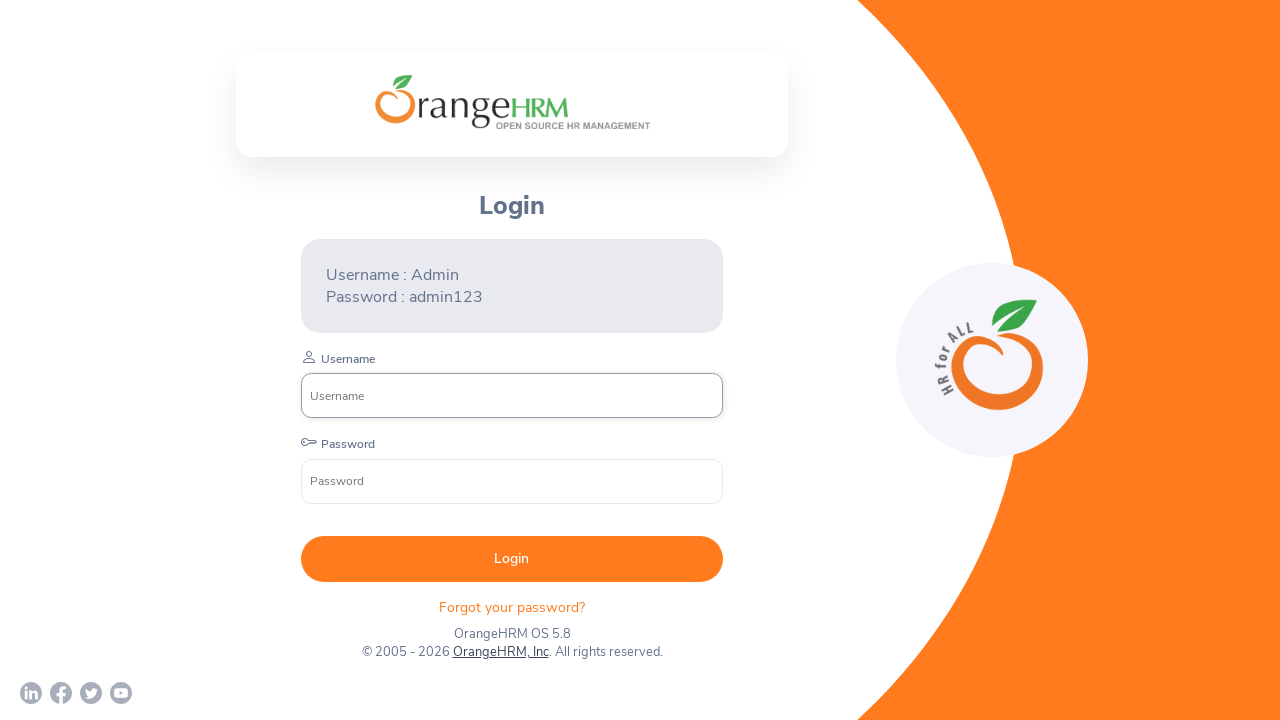

Clicked on 'OrangeHRM, Inc' company footer link at (500, 652) on text=OrangeHRM, Inc
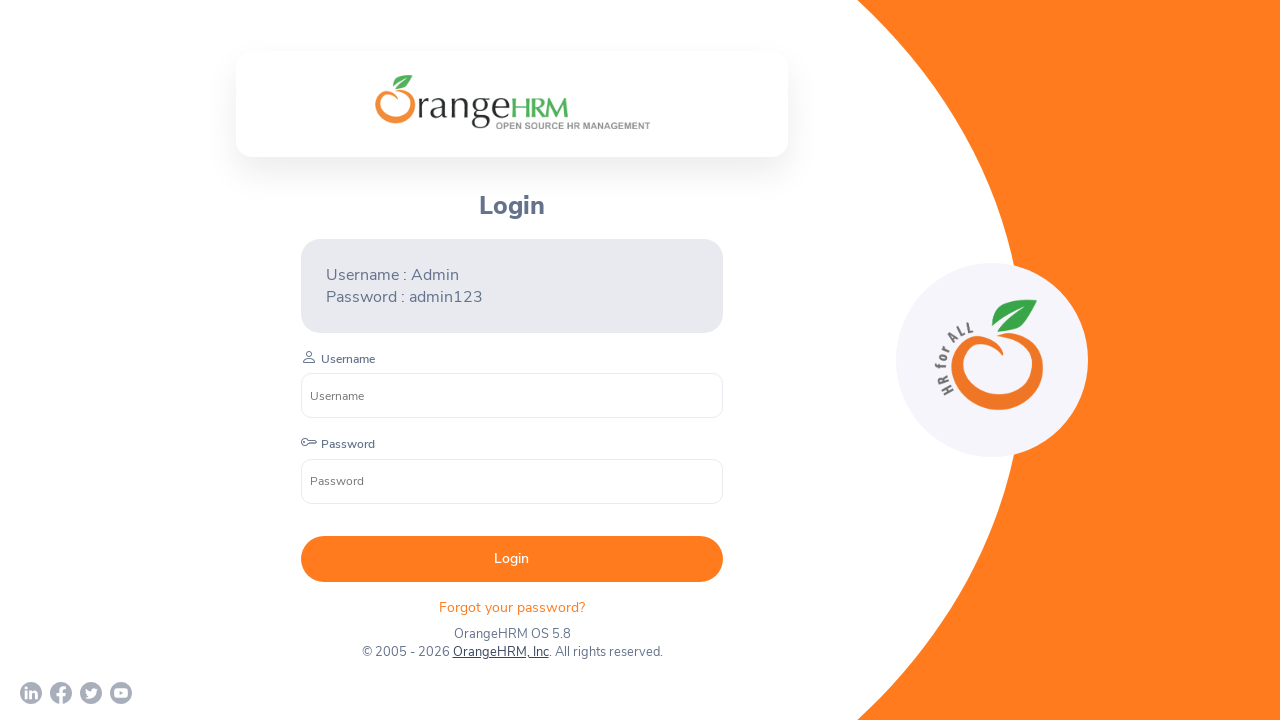

Waited for company website to load (networkidle)
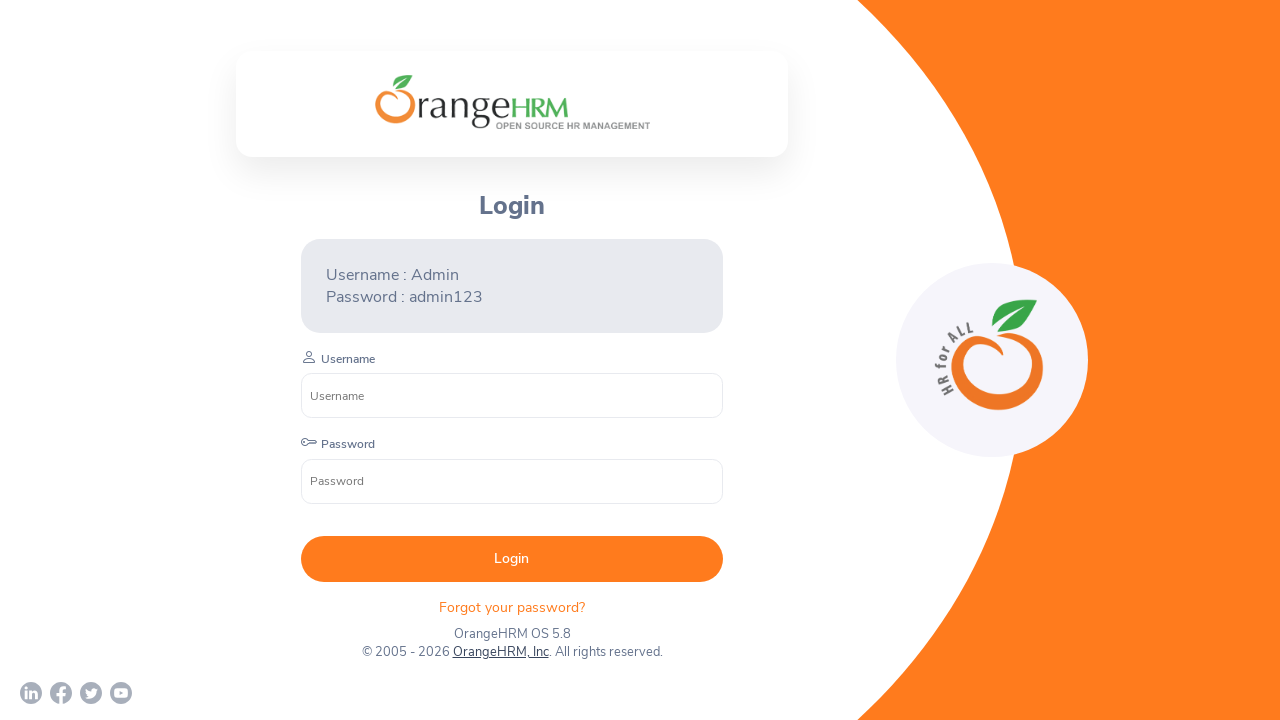

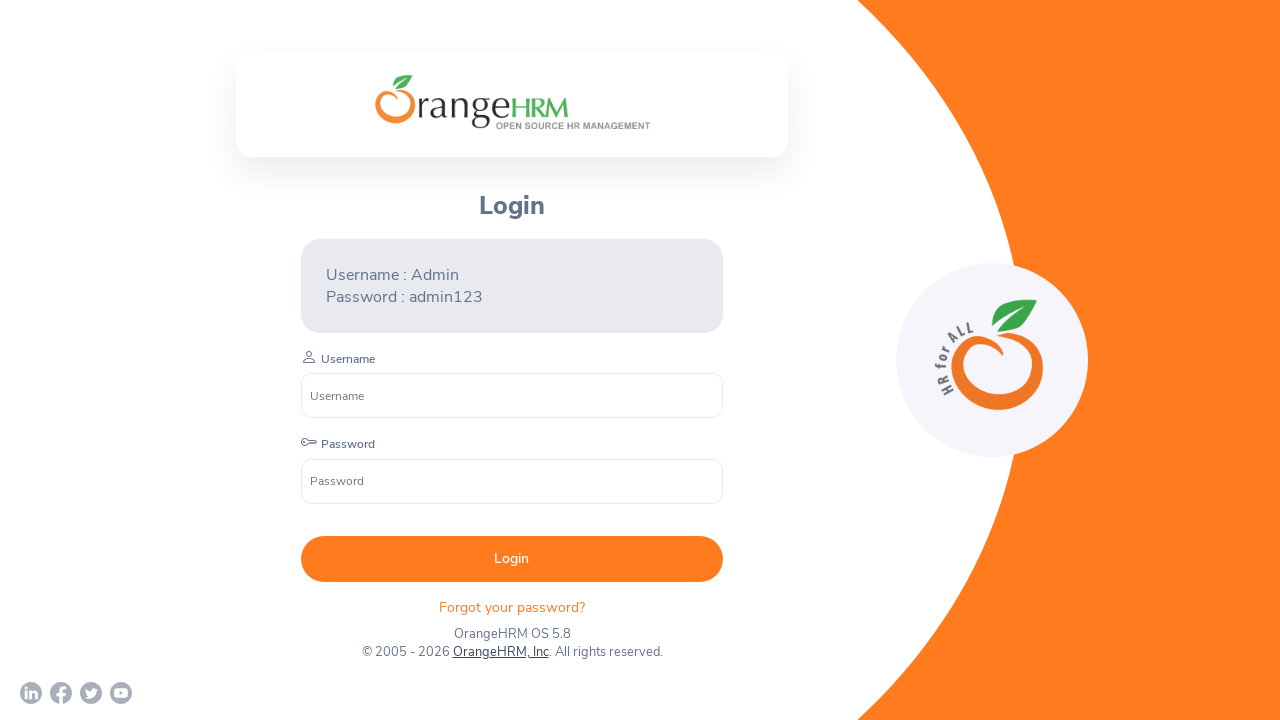